Tests cookie retention and properties by adding a cookie with specific attributes and verifying them on a sub-path

Starting URL: https://github.com/

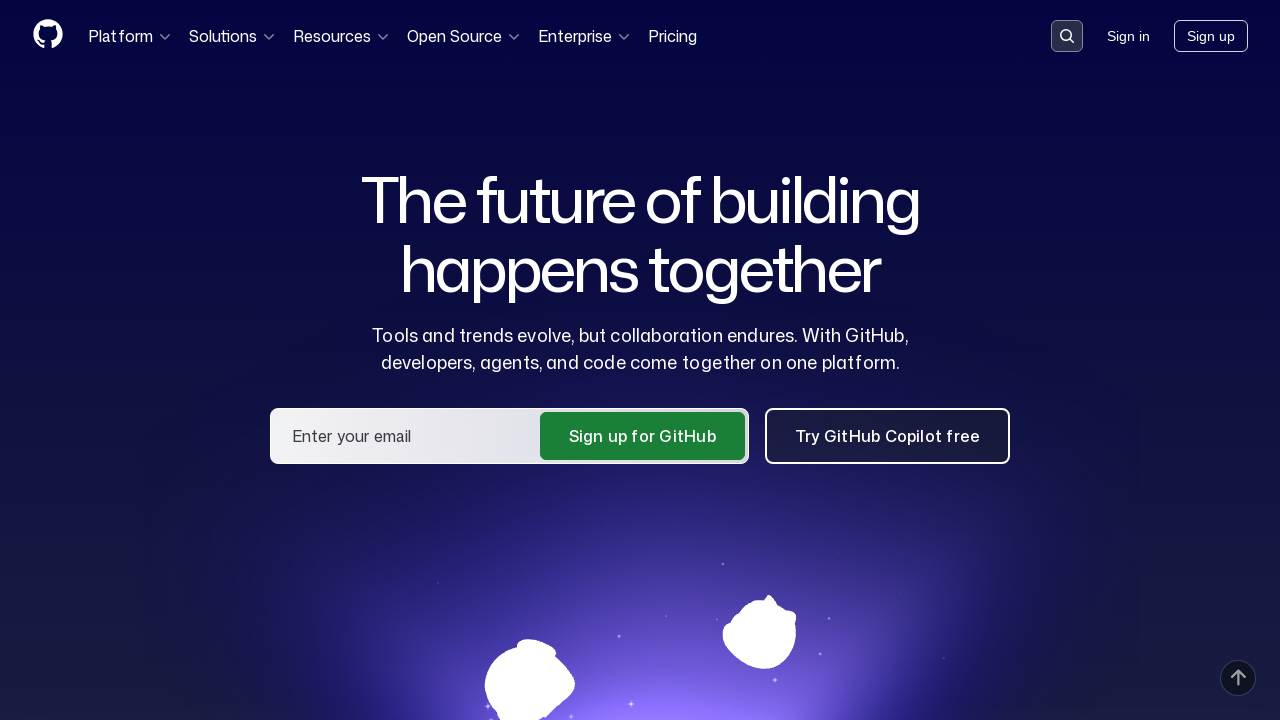

Cleared all cookies from context
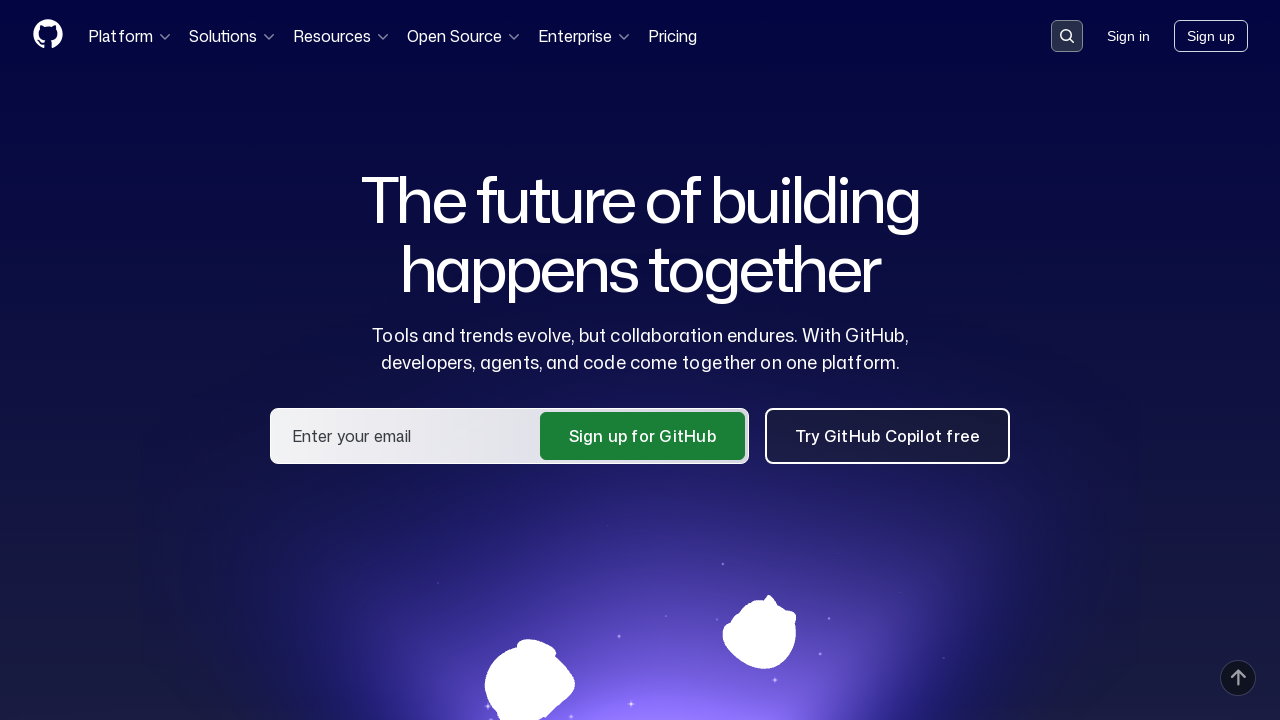

Added cookie 'fish' with value 'cod' for domain .github.com and path /404 with secure flag
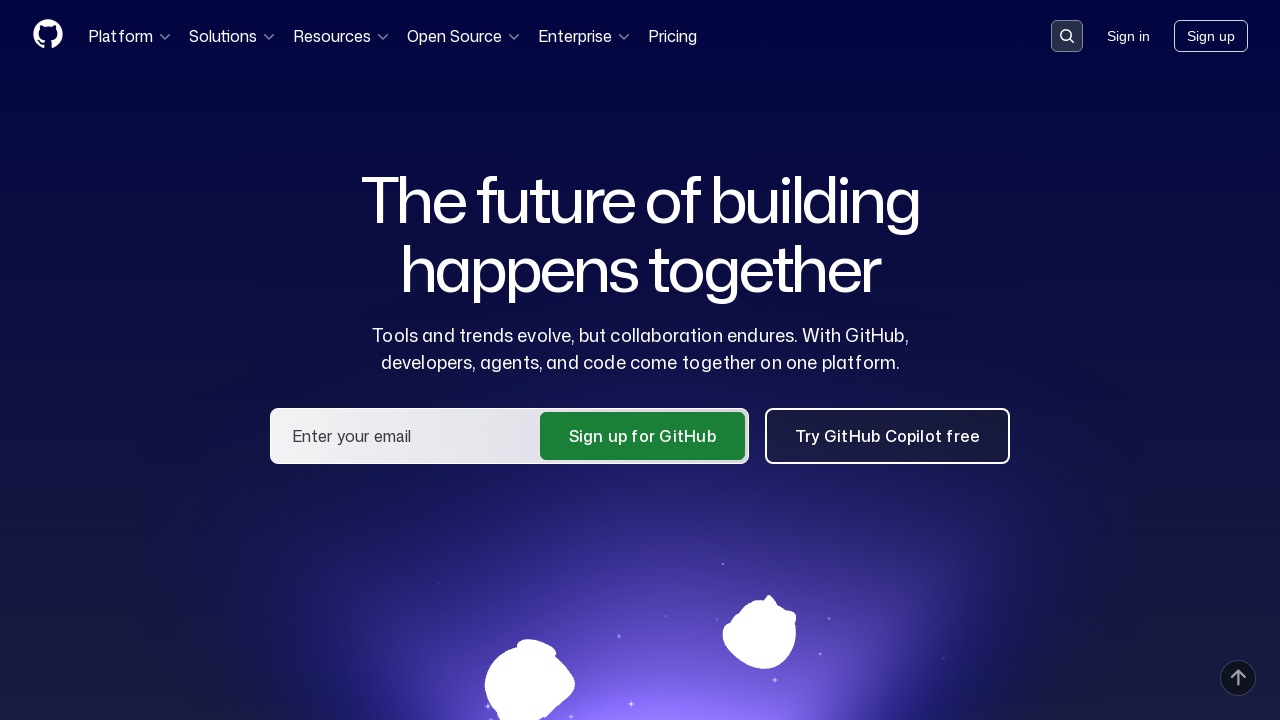

Navigated to https://github.com/404
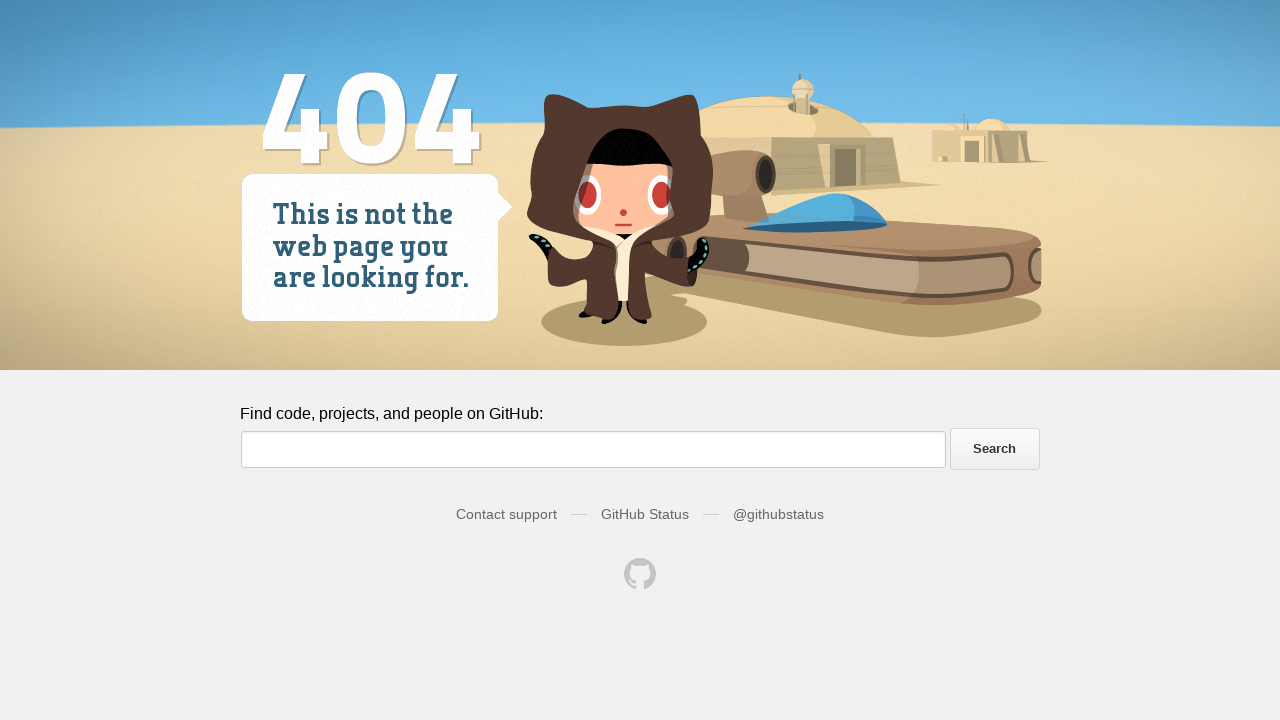

Retrieved all cookies from context
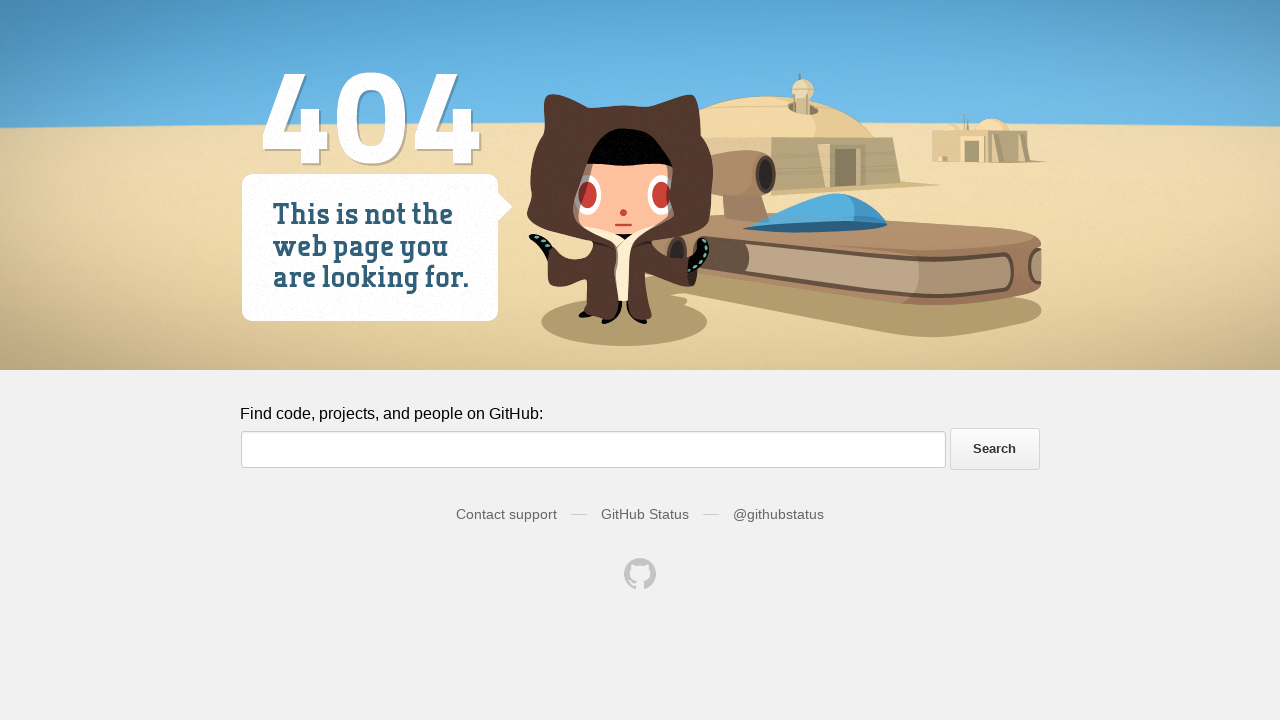

Searched for 'fish' cookie in retrieved cookies
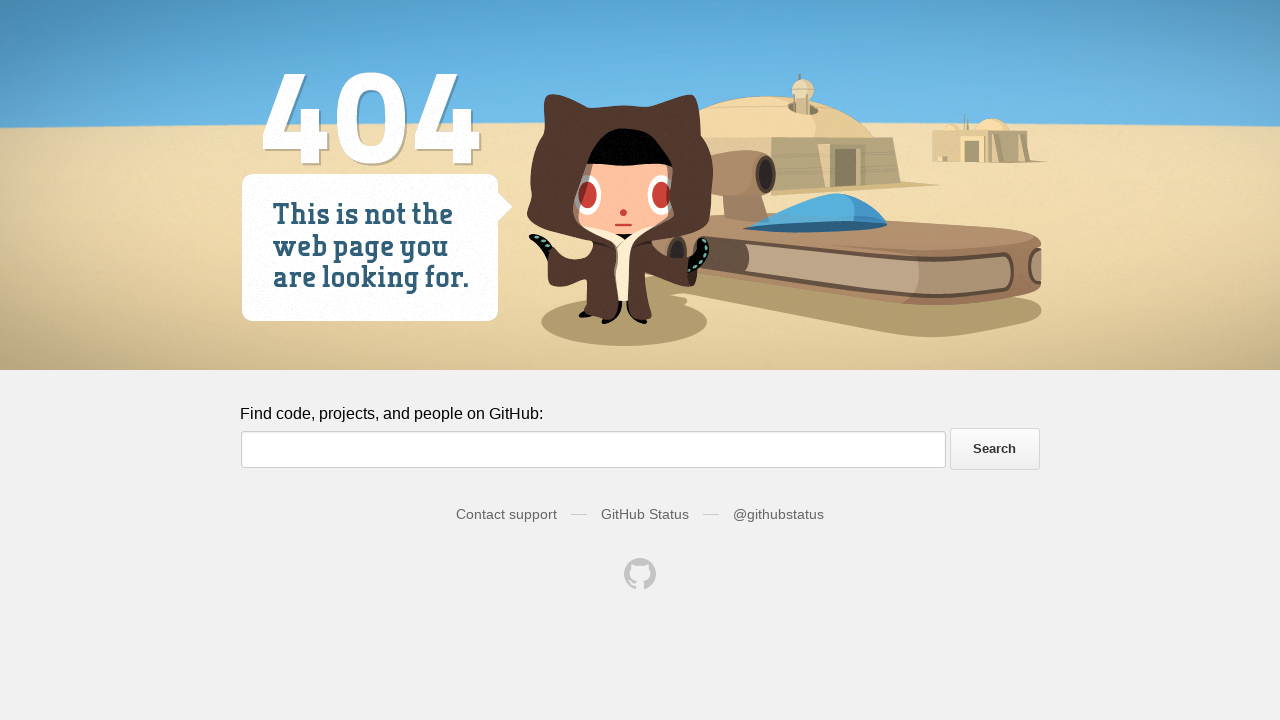

Asserted that 'fish' cookie exists and was retained
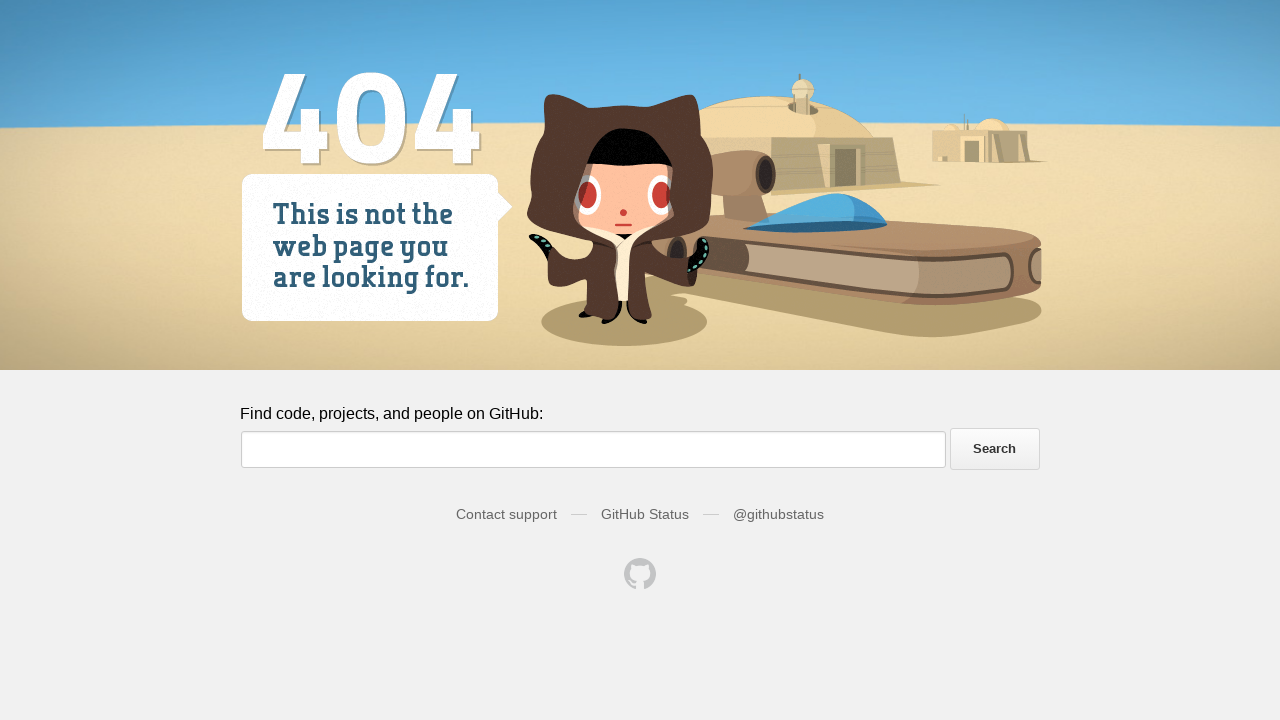

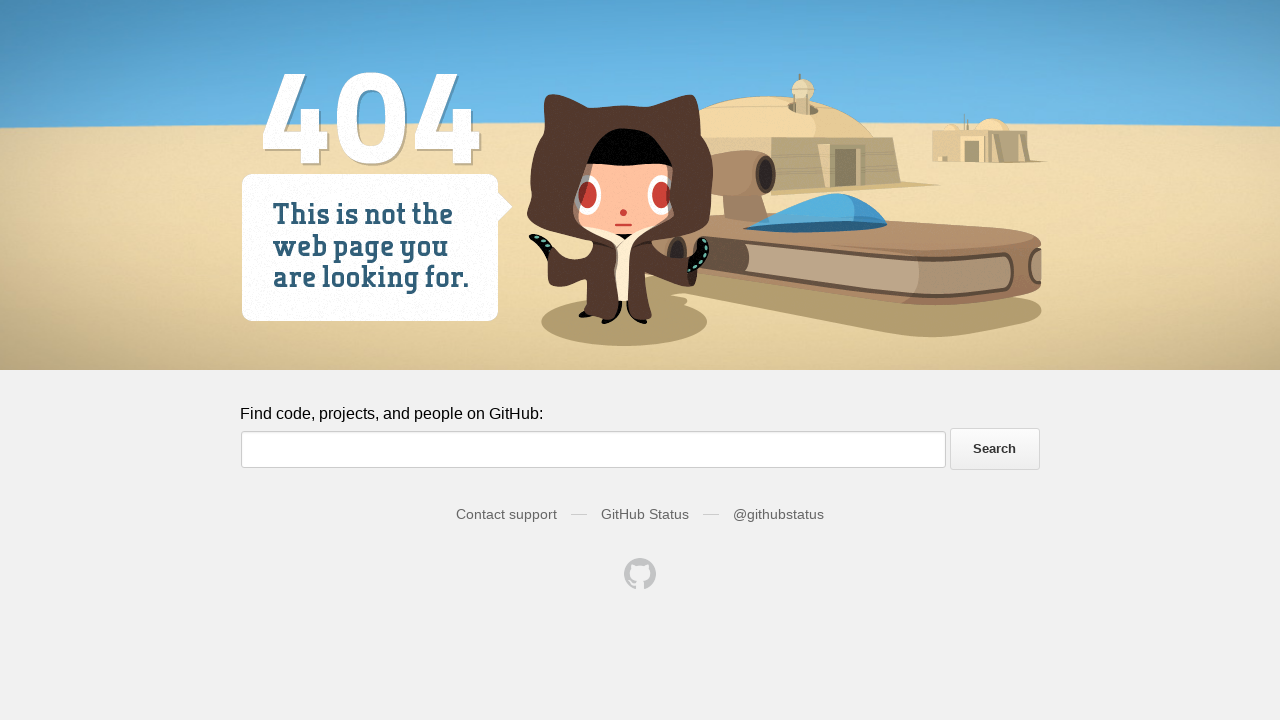